Tests text comparison tool by entering text in first field, copying it with keyboard shortcuts, and pasting it into the second field

Starting URL: https://text-compare.com/

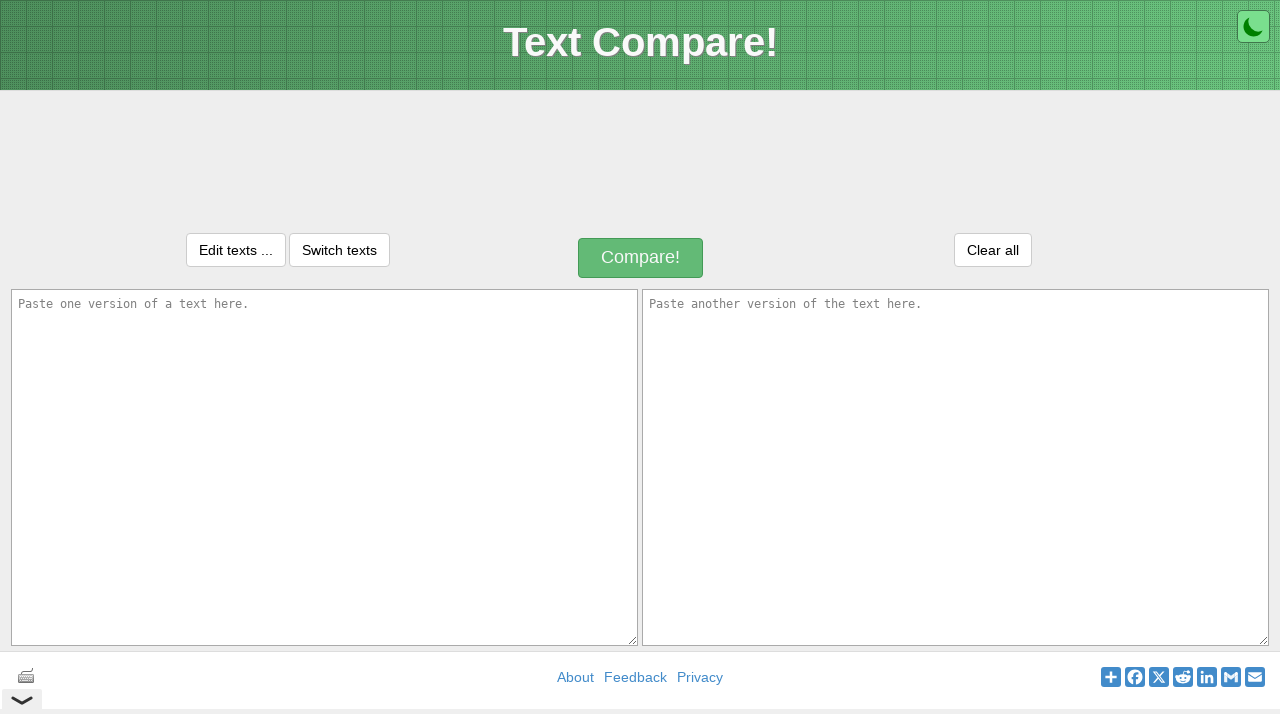

Entered 'Welcome to Selenium' in first text field on #inputText1
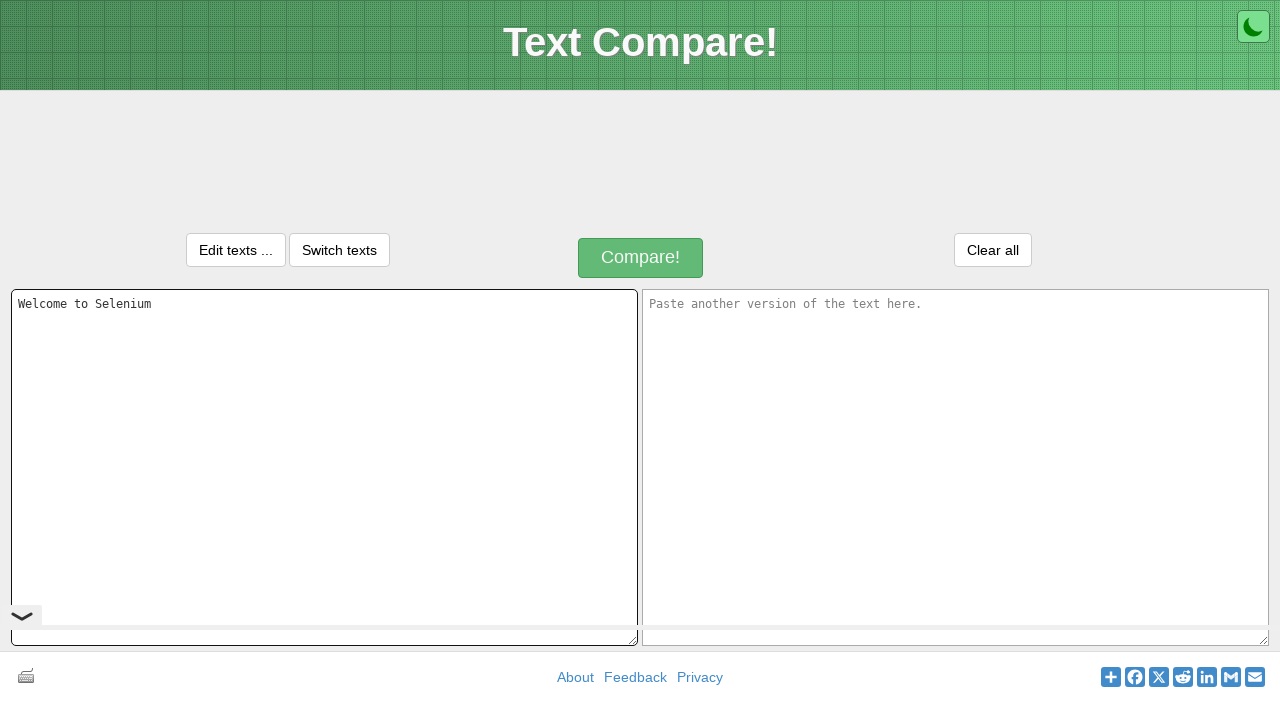

Selected all text in first field with Ctrl+A
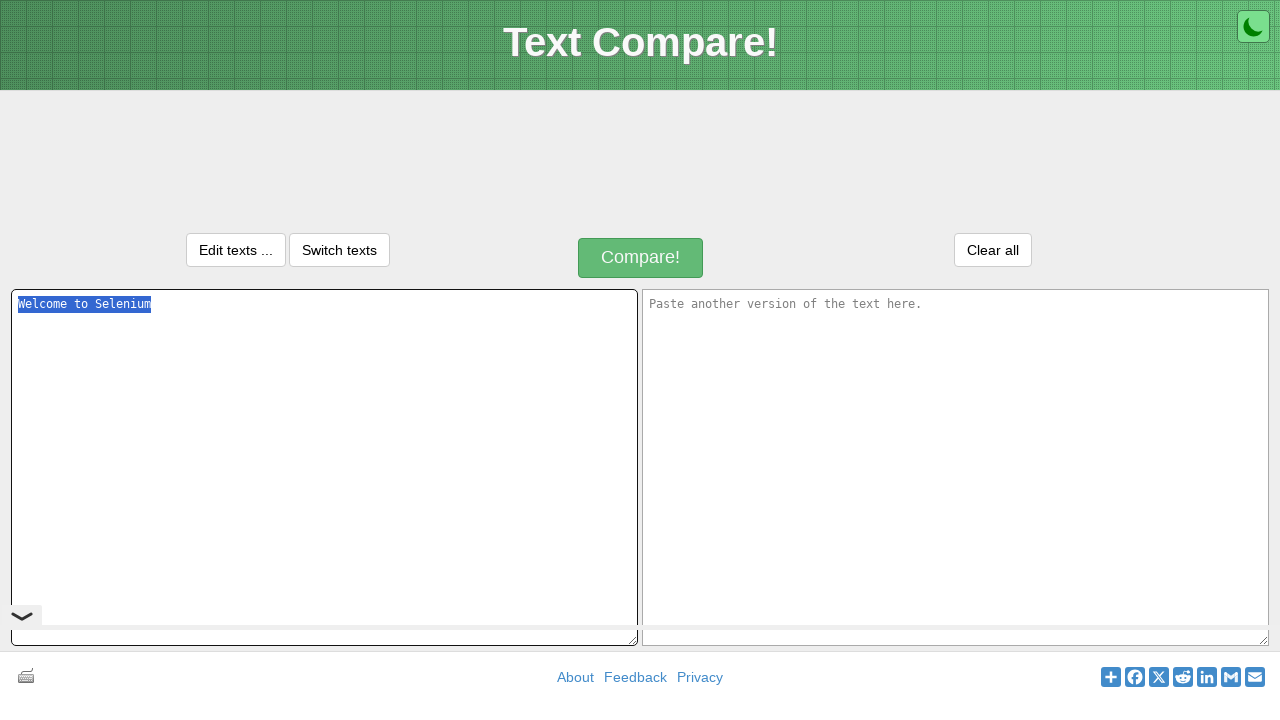

Copied selected text with Ctrl+C
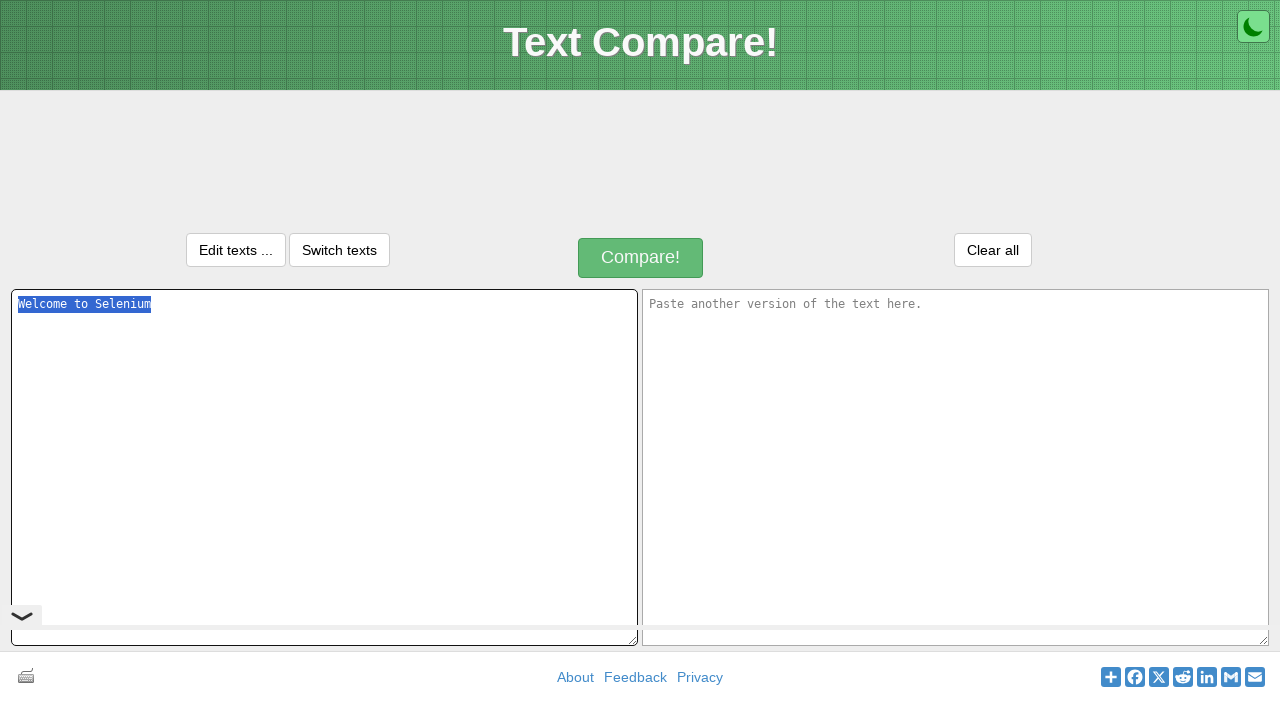

Moved focus to second text field with Tab
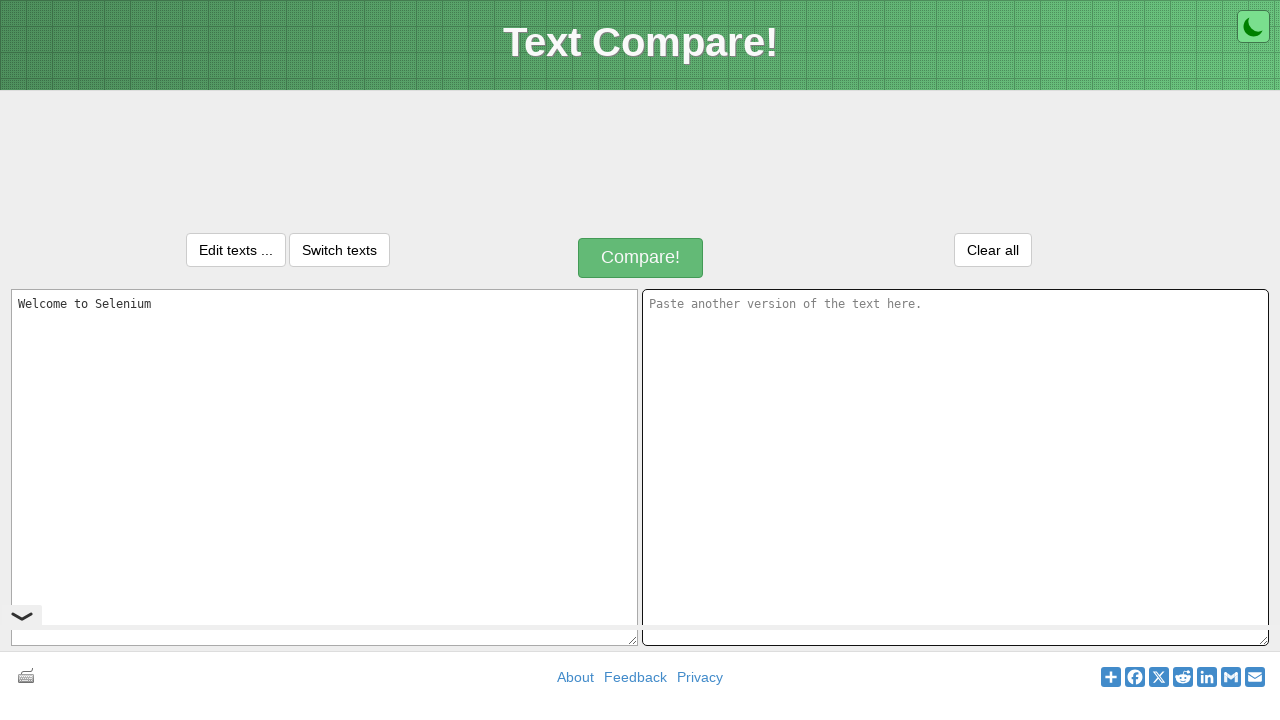

Pasted text into second field with Ctrl+V
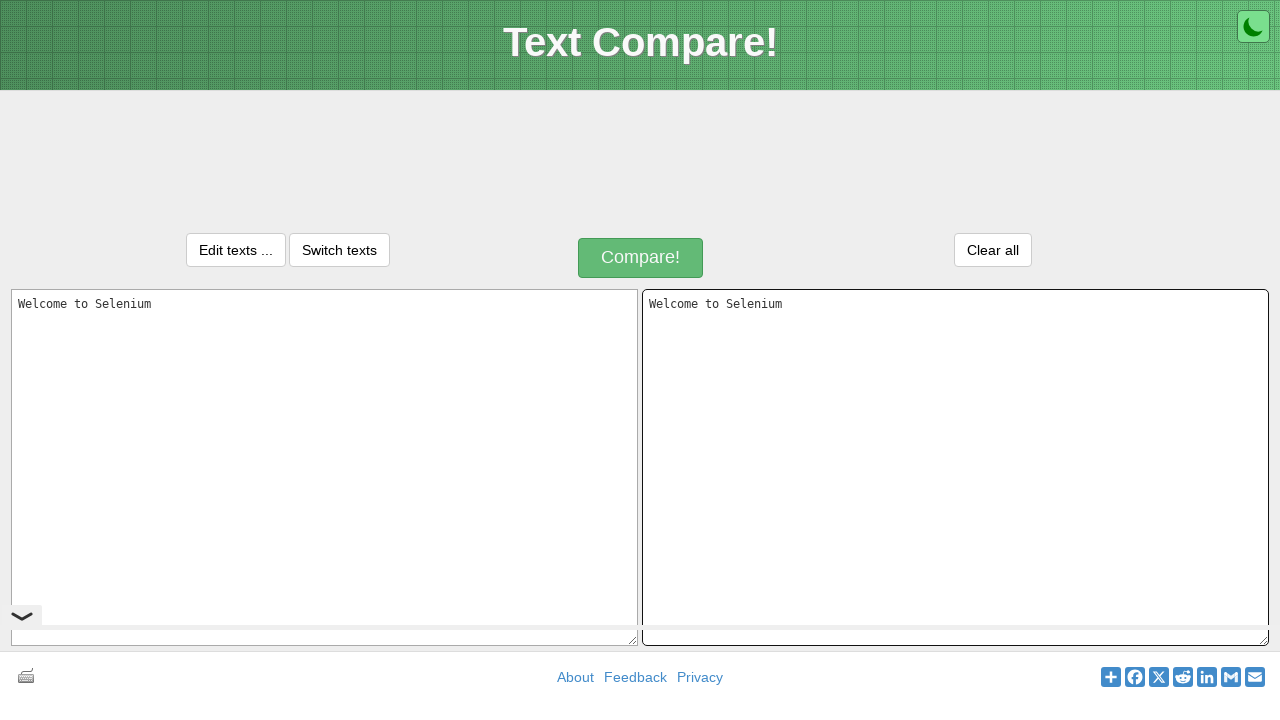

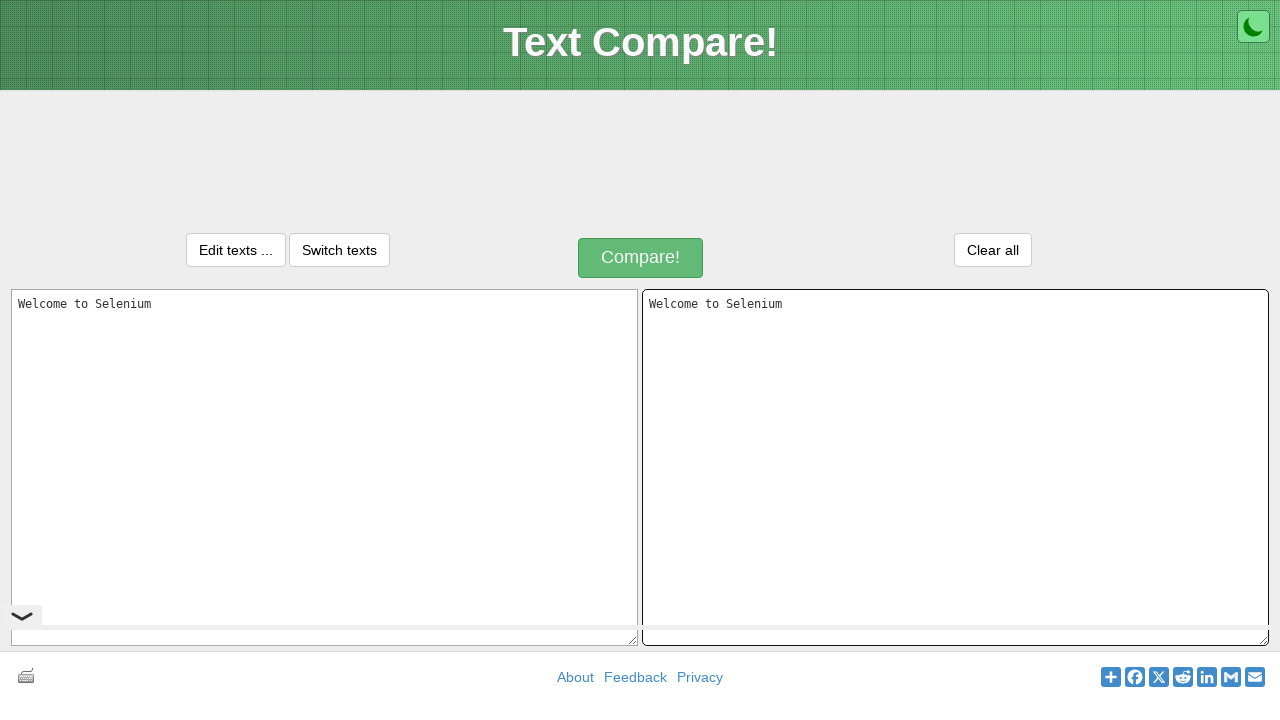